Tests adding todo items by filling the input field and pressing Enter, then verifying the items appear in the list

Starting URL: https://example.cypress.io/todo#/

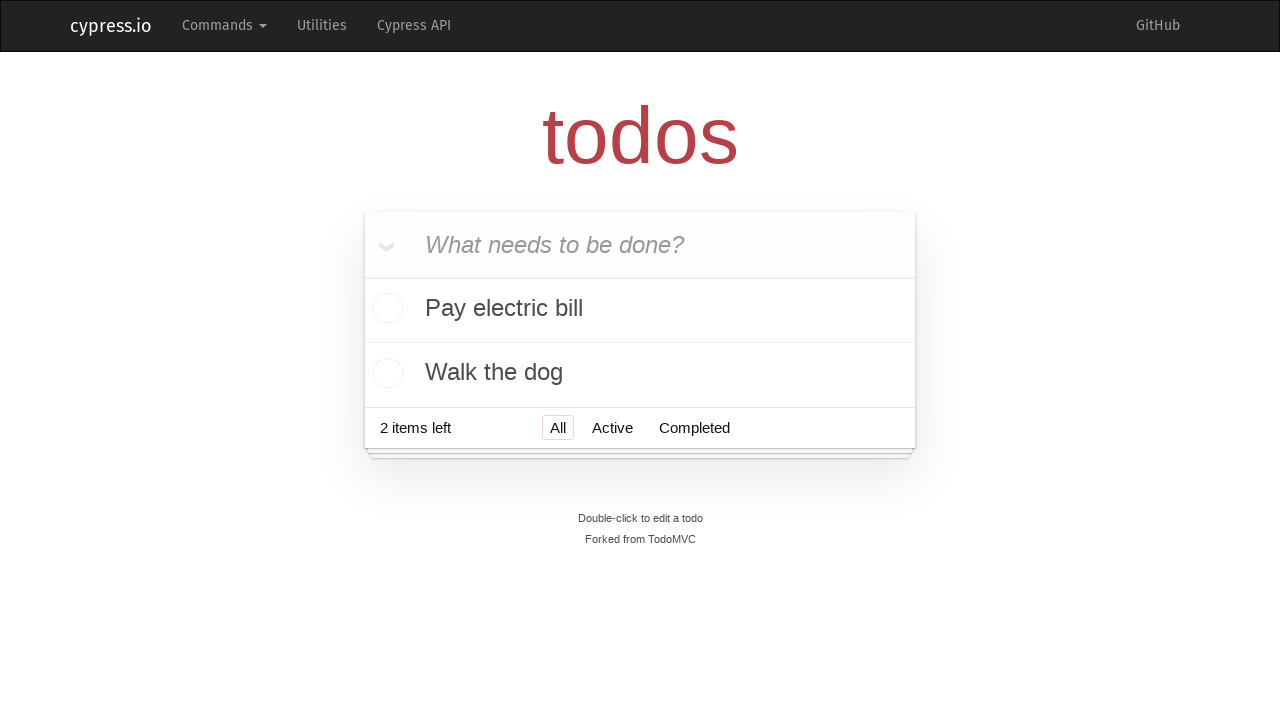

Located the todo input field with placeholder 'What needs to be done?'
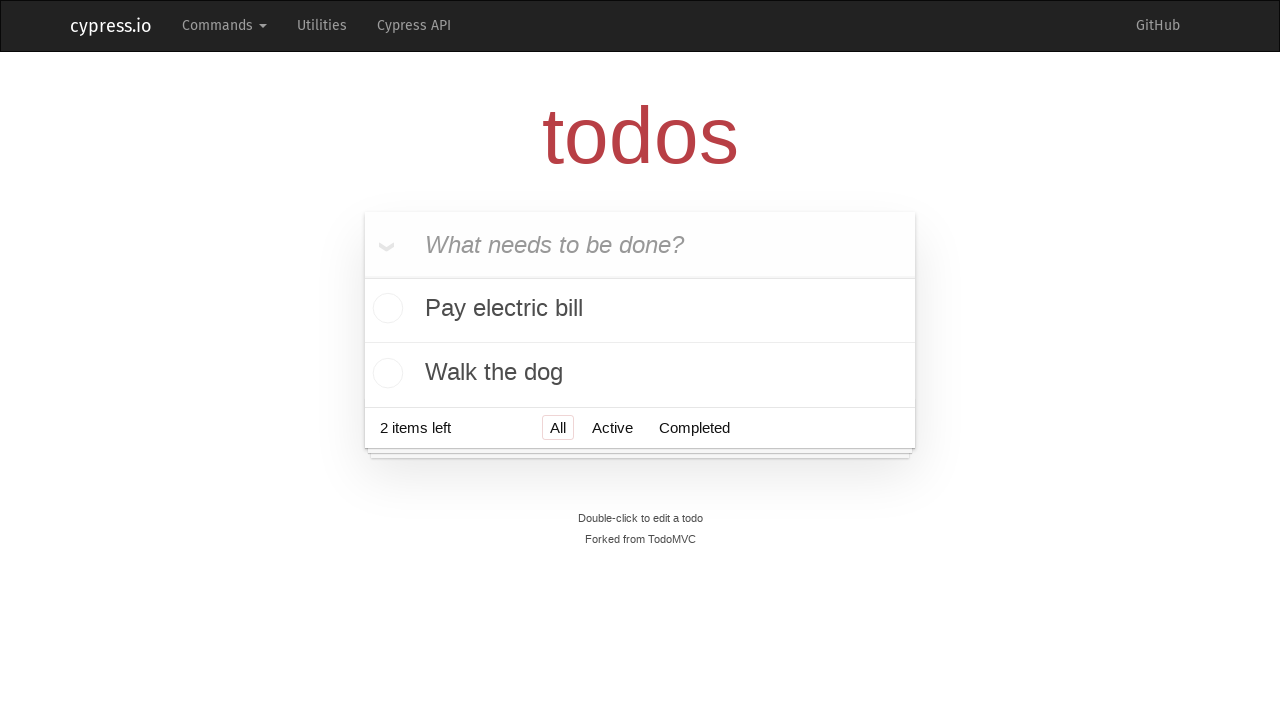

Filled todo input with 'buy some cheese' on internal:attr=[placeholder="What needs to be done?"i]
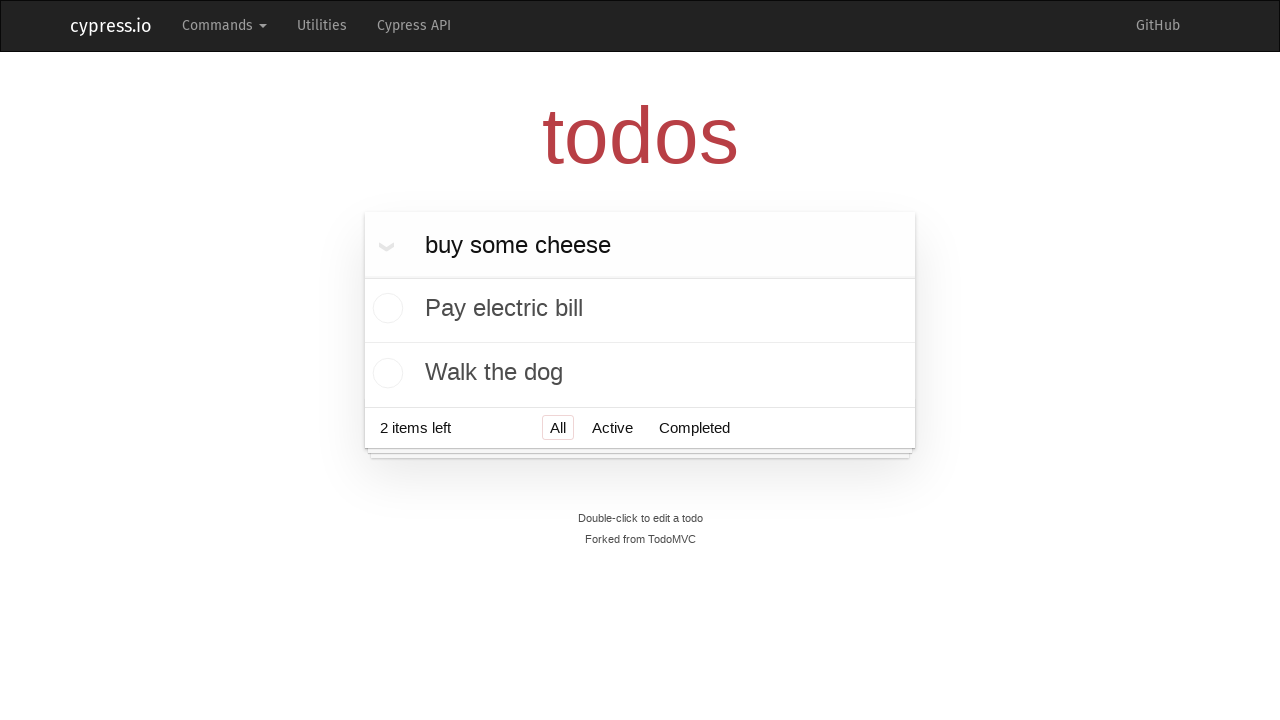

Pressed Enter to submit first todo item on internal:attr=[placeholder="What needs to be done?"i]
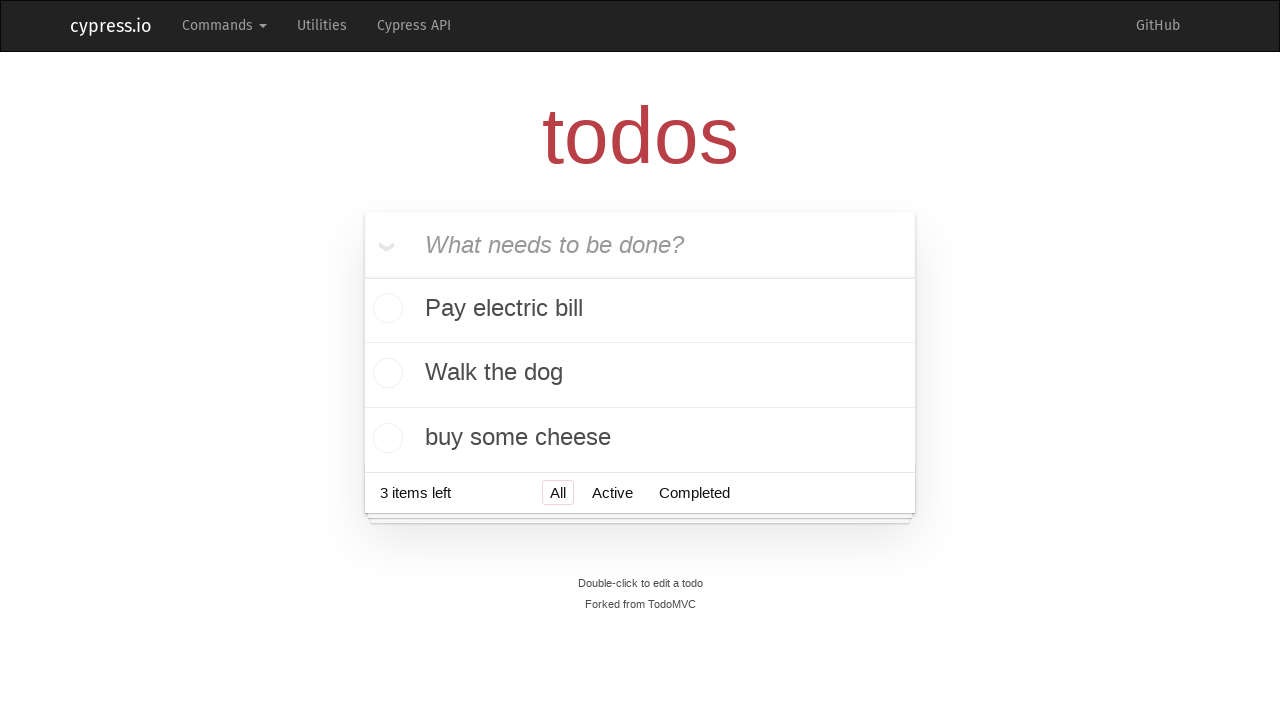

Verified first todo 'buy some cheese' appears in the list
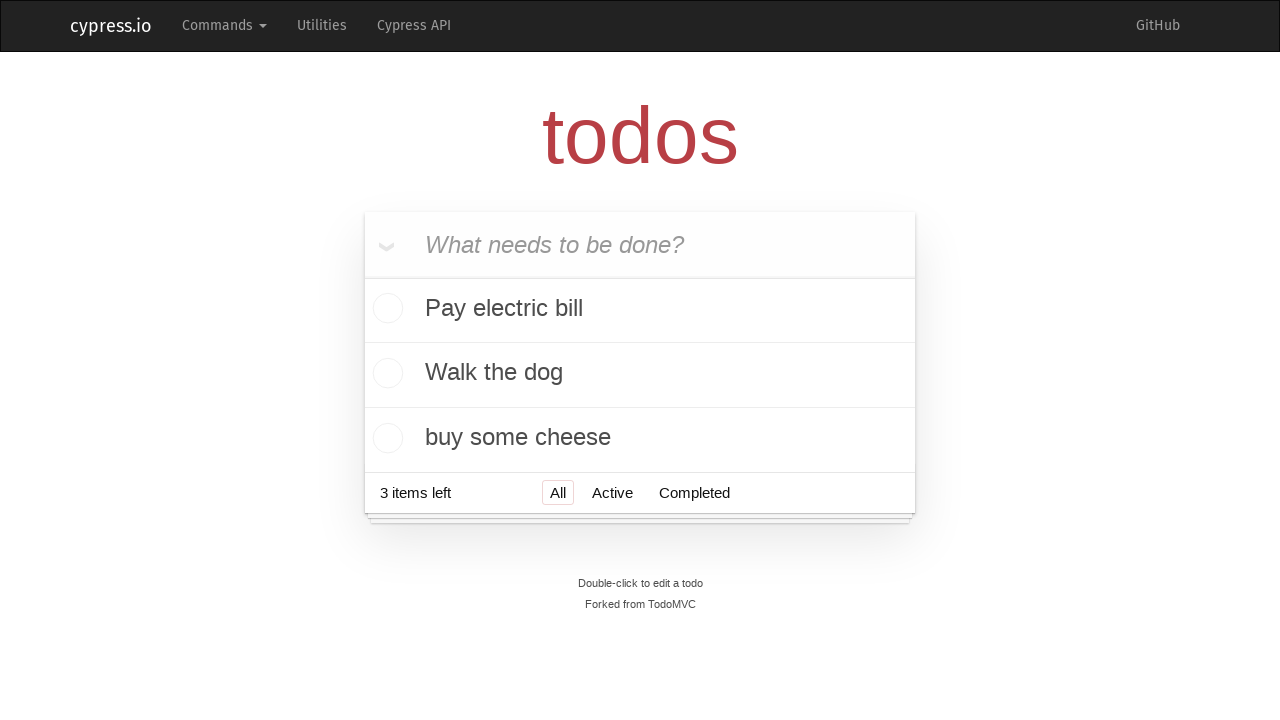

Filled todo input with 'feed the cat' on internal:attr=[placeholder="What needs to be done?"i]
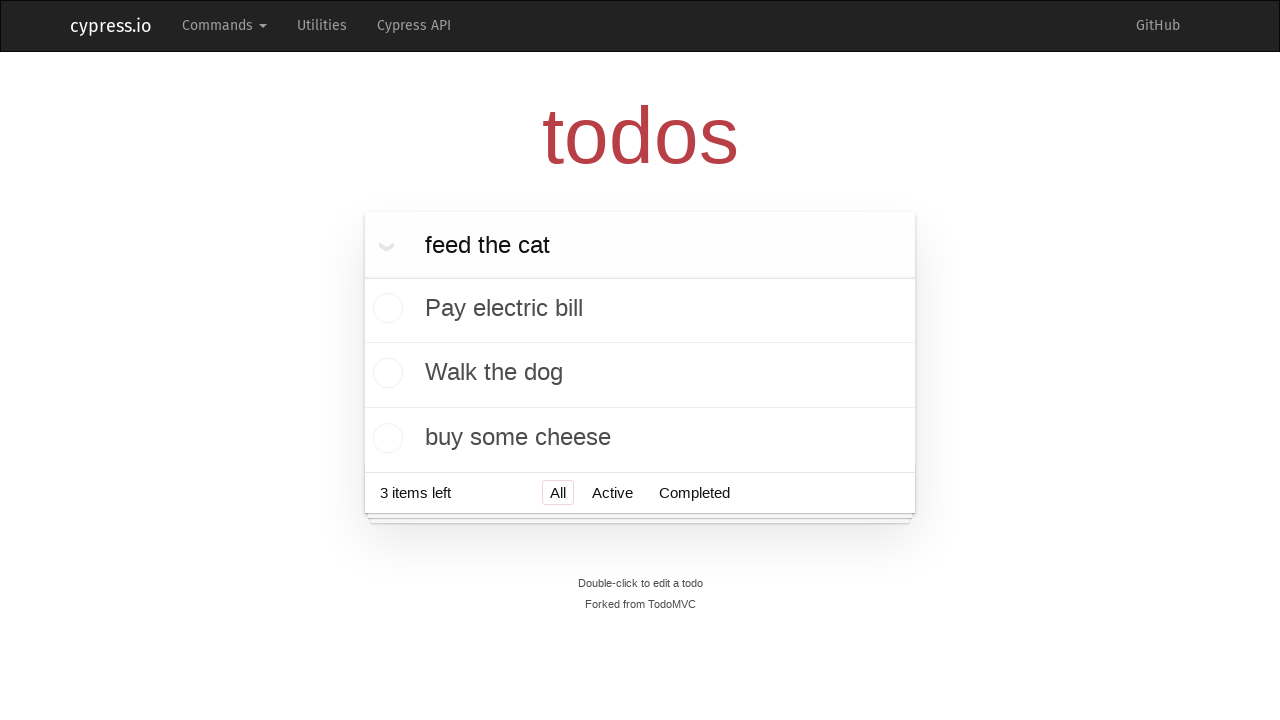

Pressed Enter to submit second todo item on internal:attr=[placeholder="What needs to be done?"i]
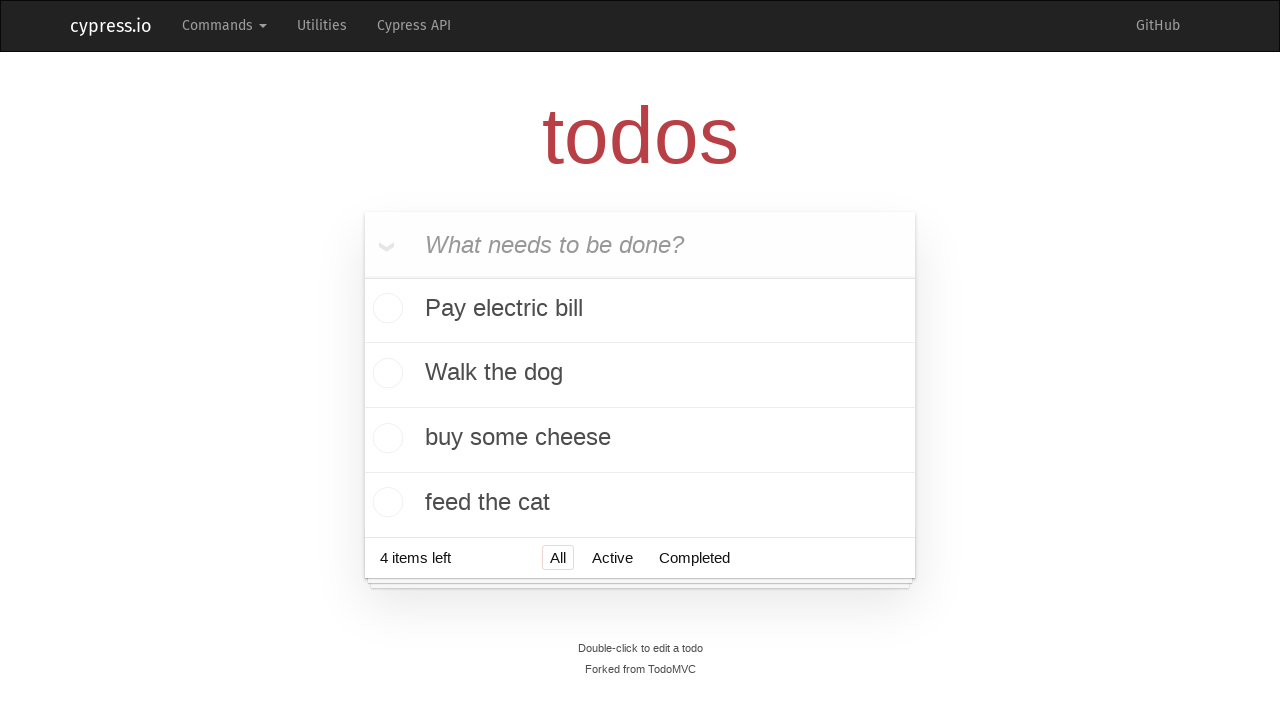

Verified second todo 'feed the cat' appears in the list
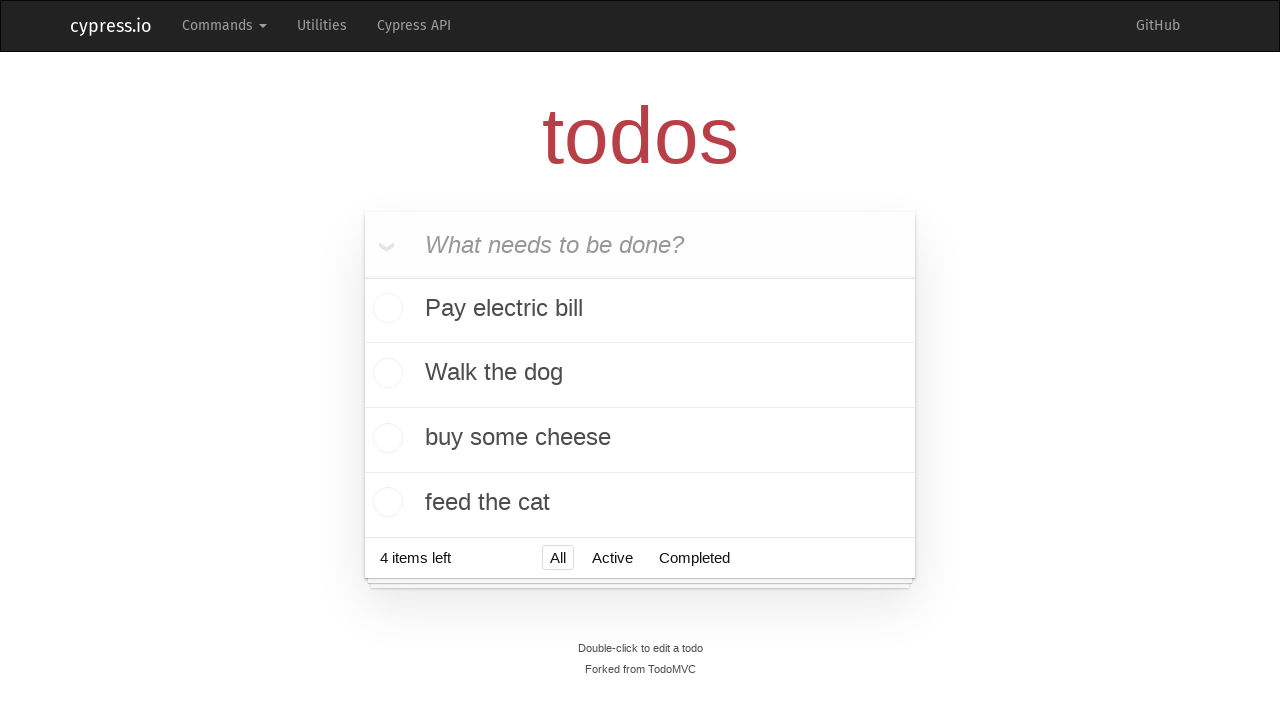

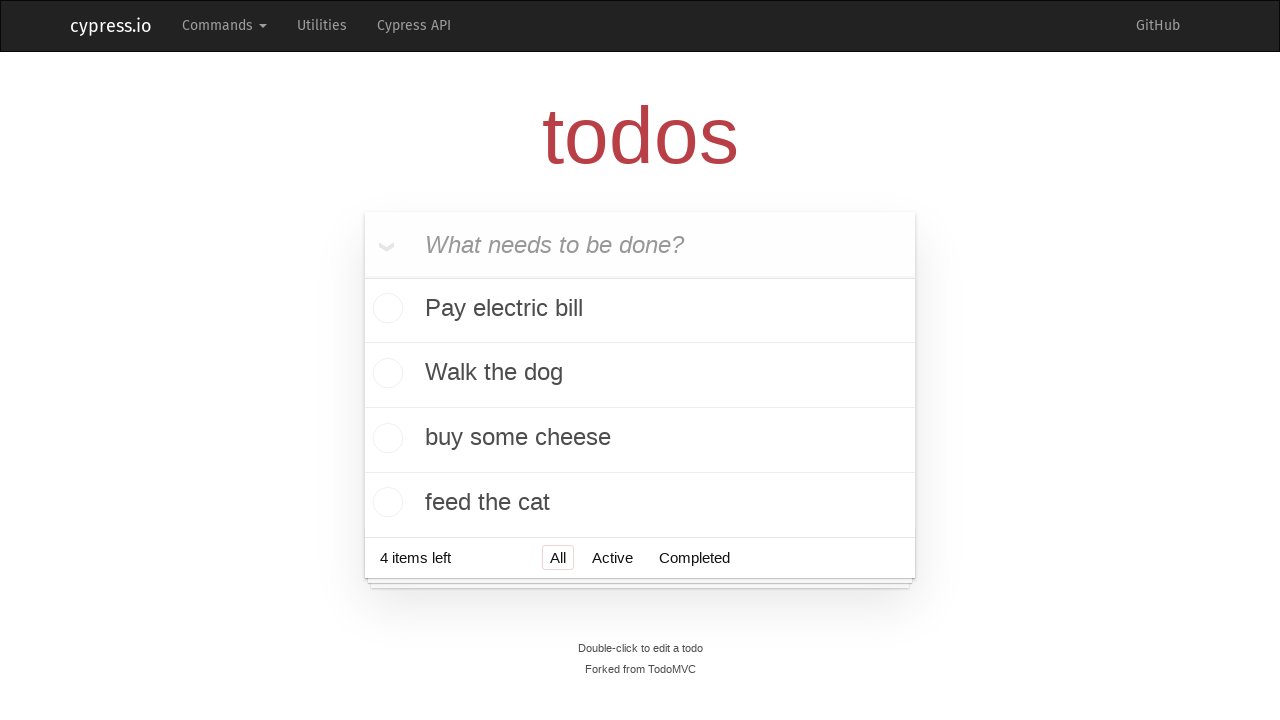